Tests the table row addition functionality by repeatedly adding new rows with form data

Starting URL: https://www.tutorialrepublic.com/snippets/bootstrap/table-with-add-and-delete-row-feature.php

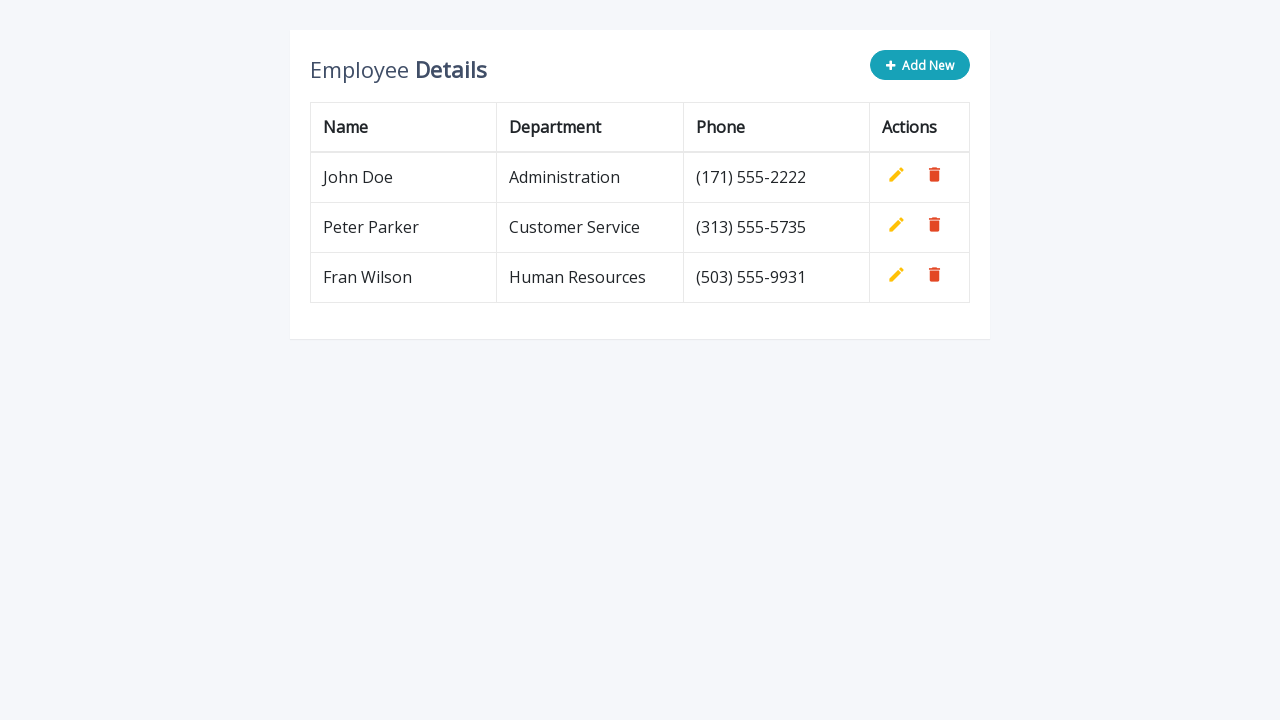

Clicked 'Add New' button to add a new table row at (920, 65) on .add-new
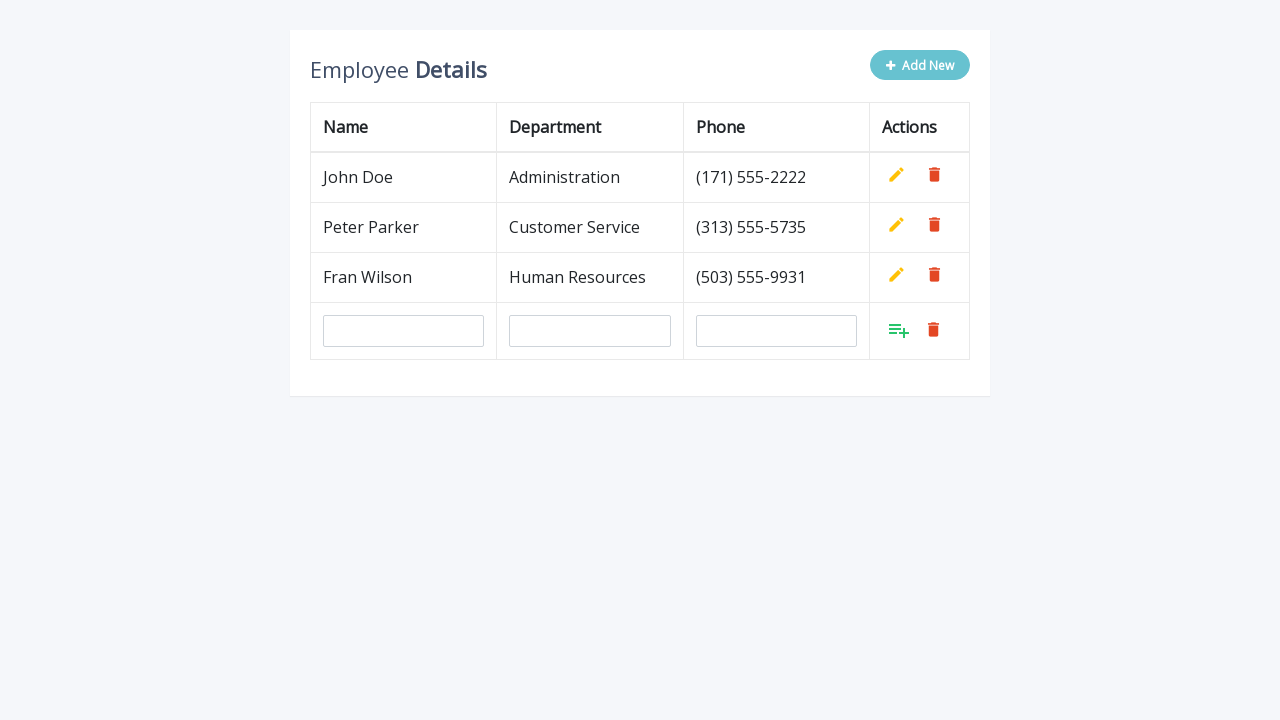

Filled name field with 'Nikola Pavlovic' on input[name='name']
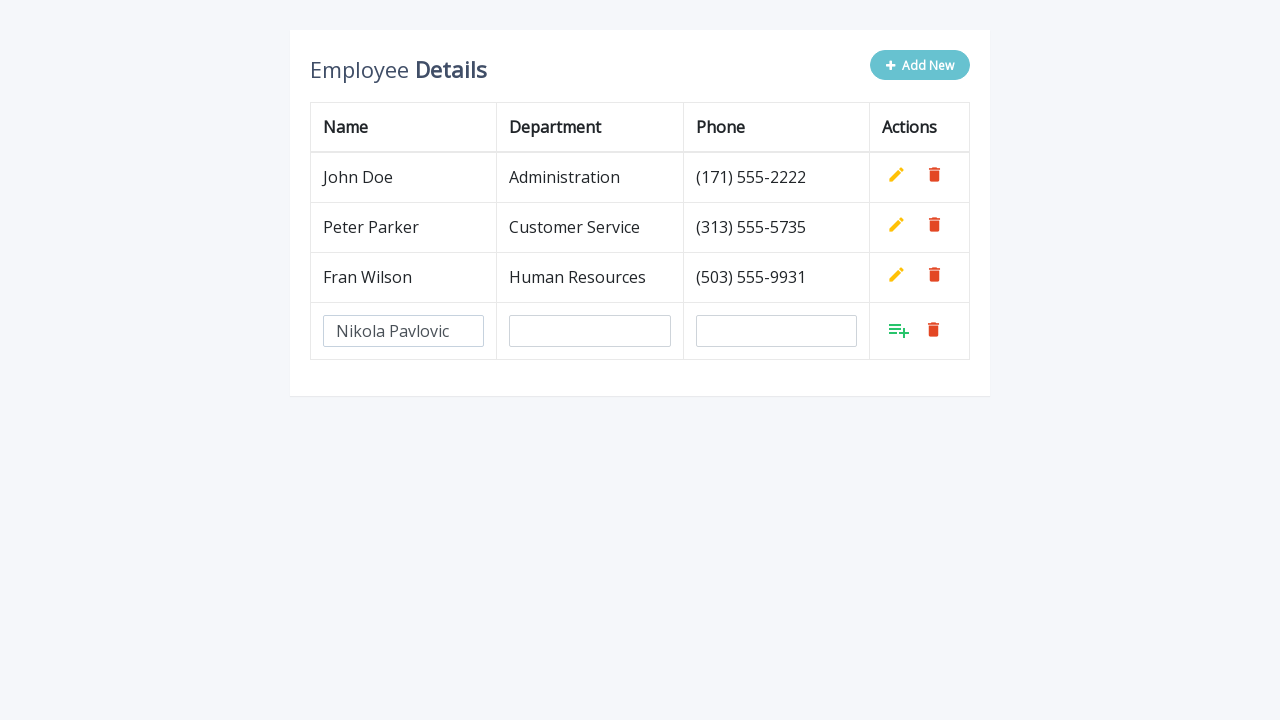

Filled department field with 'QA' on input[name='department']
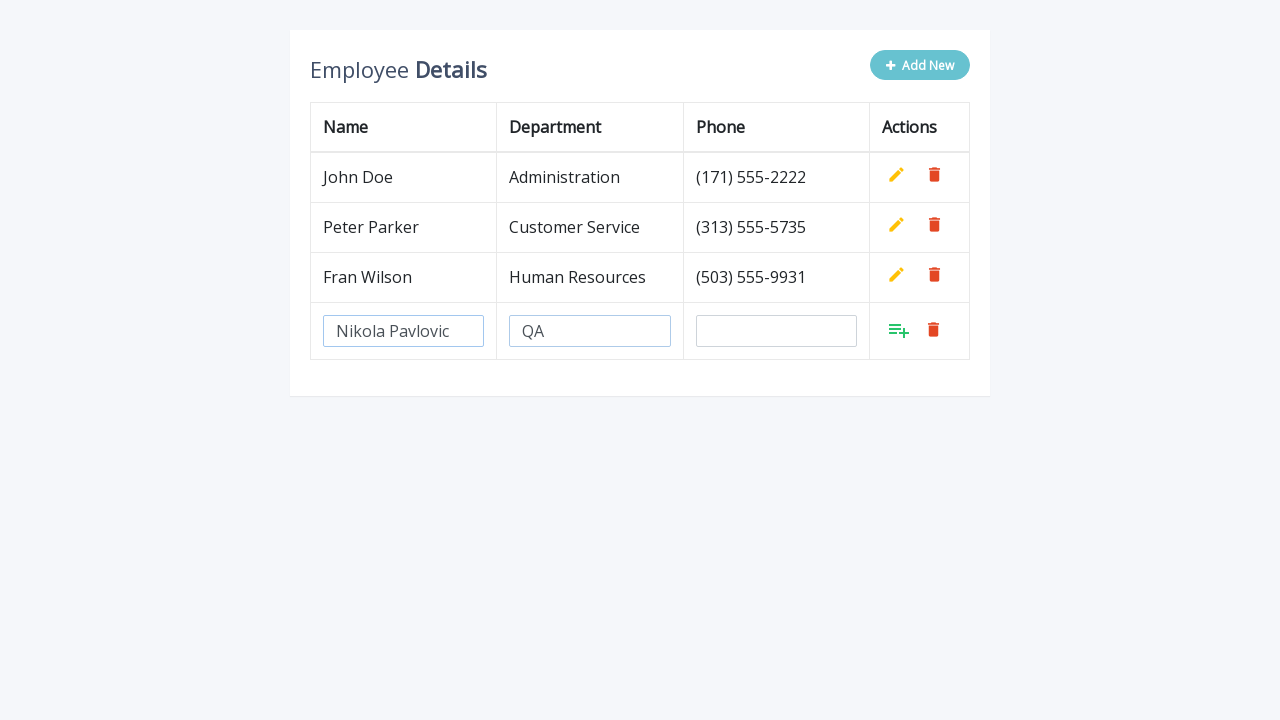

Filled phone field with '0604112555' on input[name='phone']
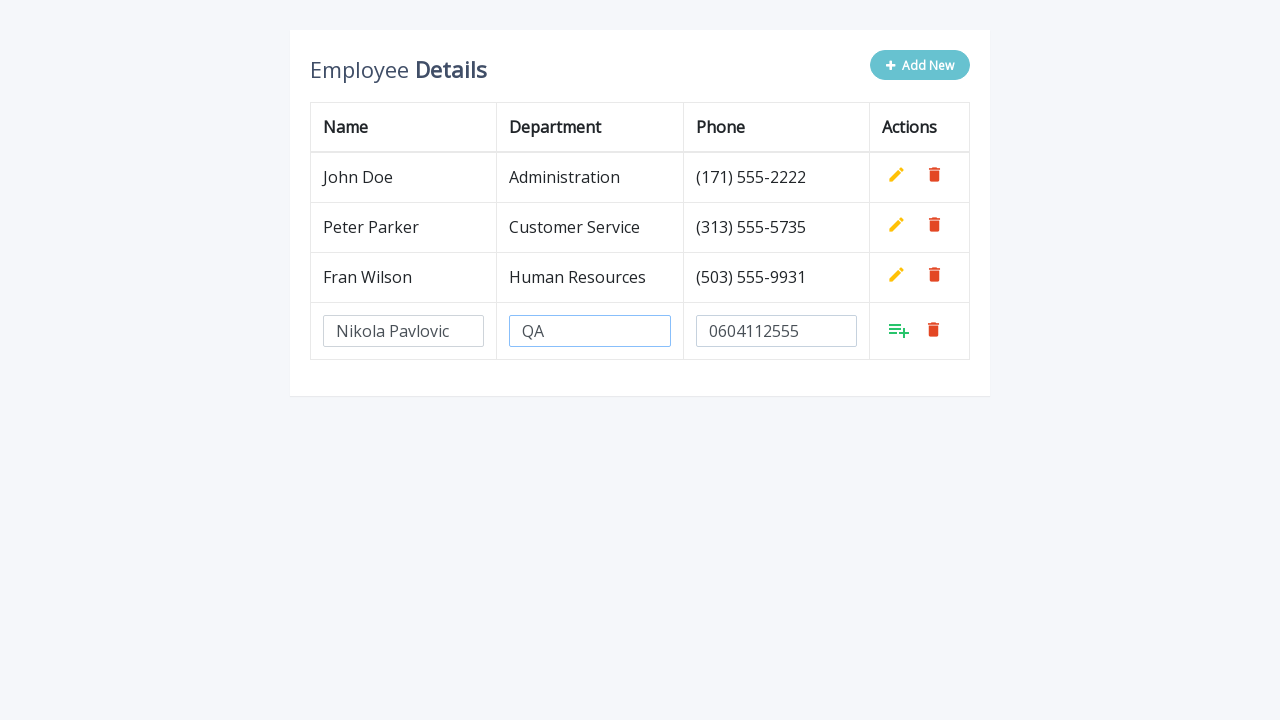

Clicked add/confirm button to confirm new row entry at (899, 330) on xpath=//tr[last()]//a[@class = 'add']
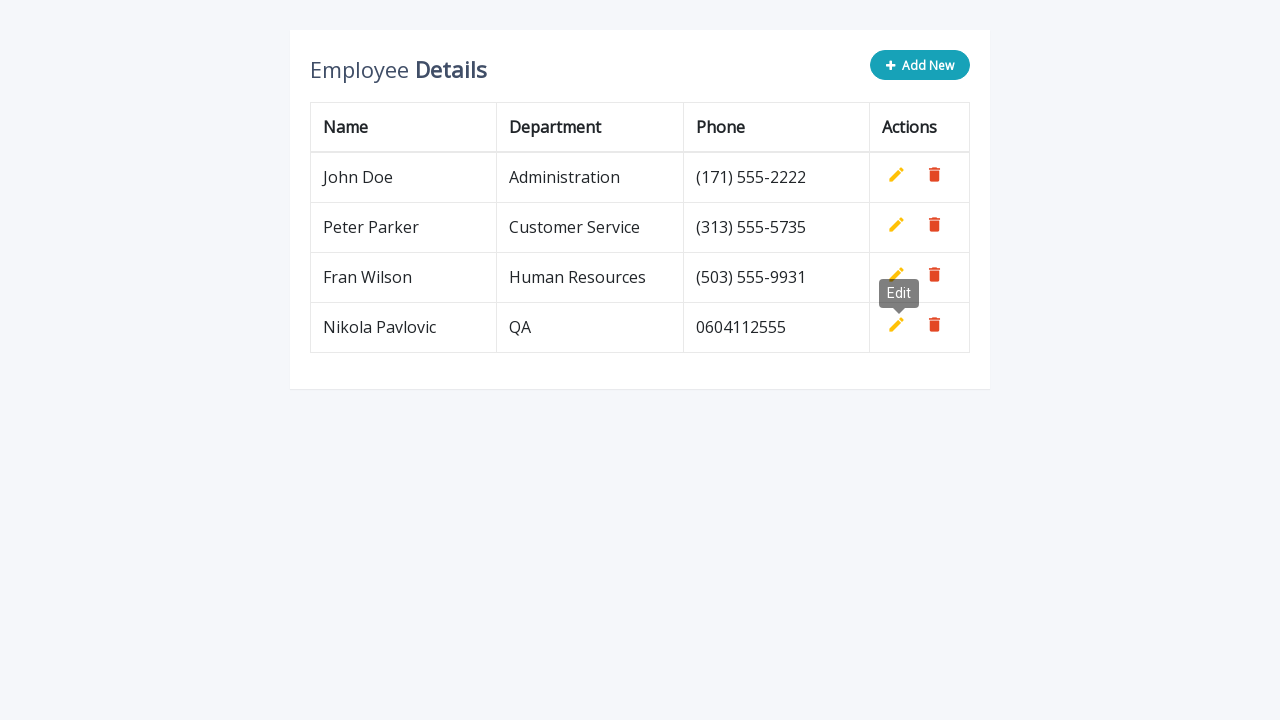

Waited 500ms before next iteration
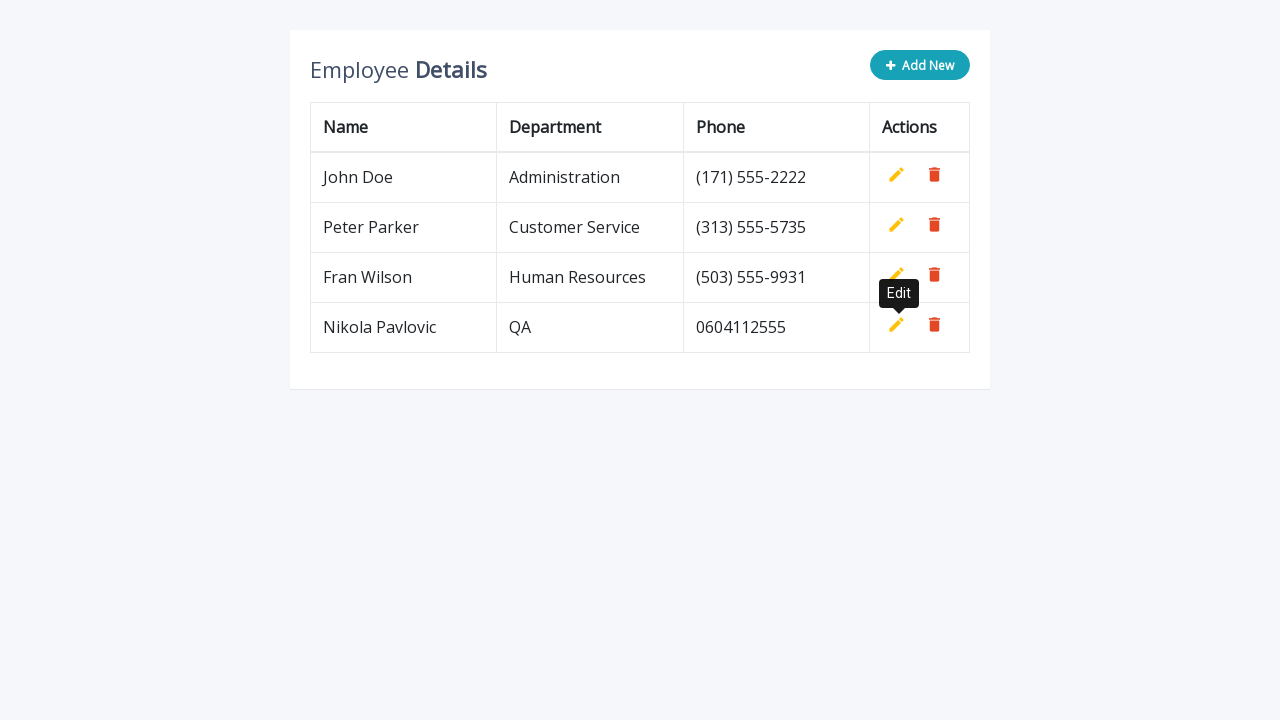

Clicked 'Add New' button to add a new table row at (920, 65) on .add-new
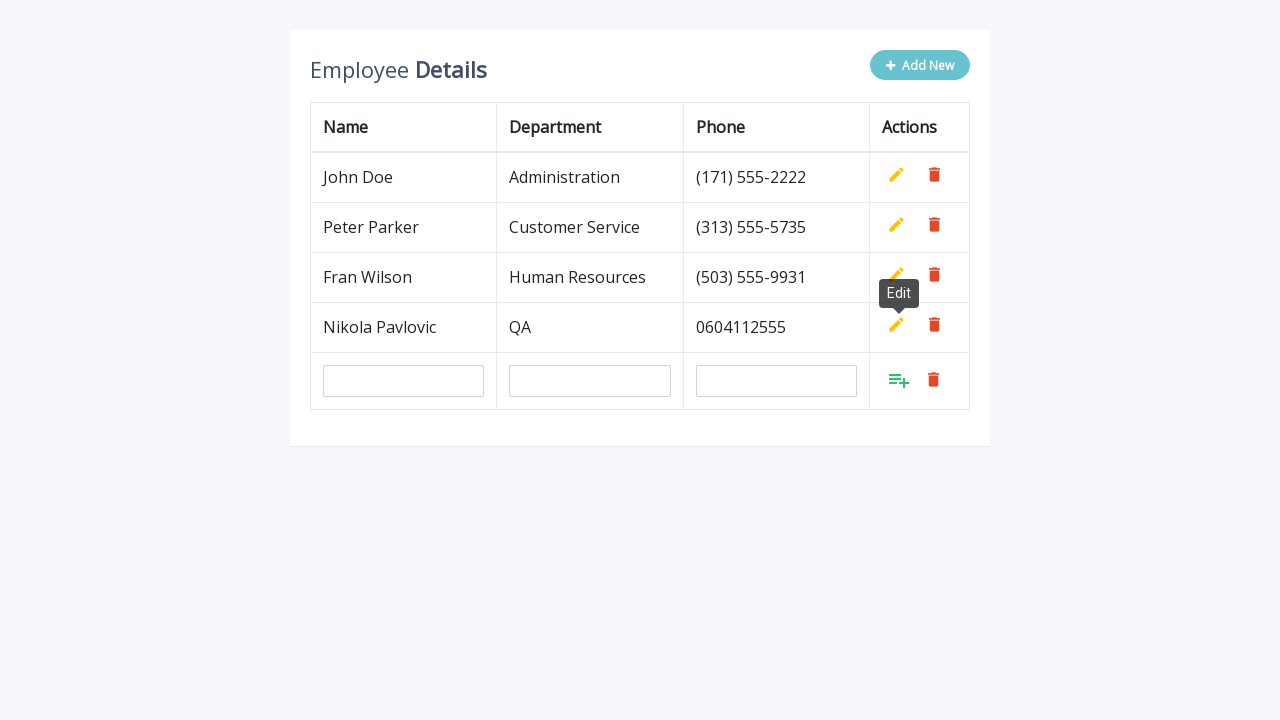

Filled name field with 'Nikola Pavlovic' on input[name='name']
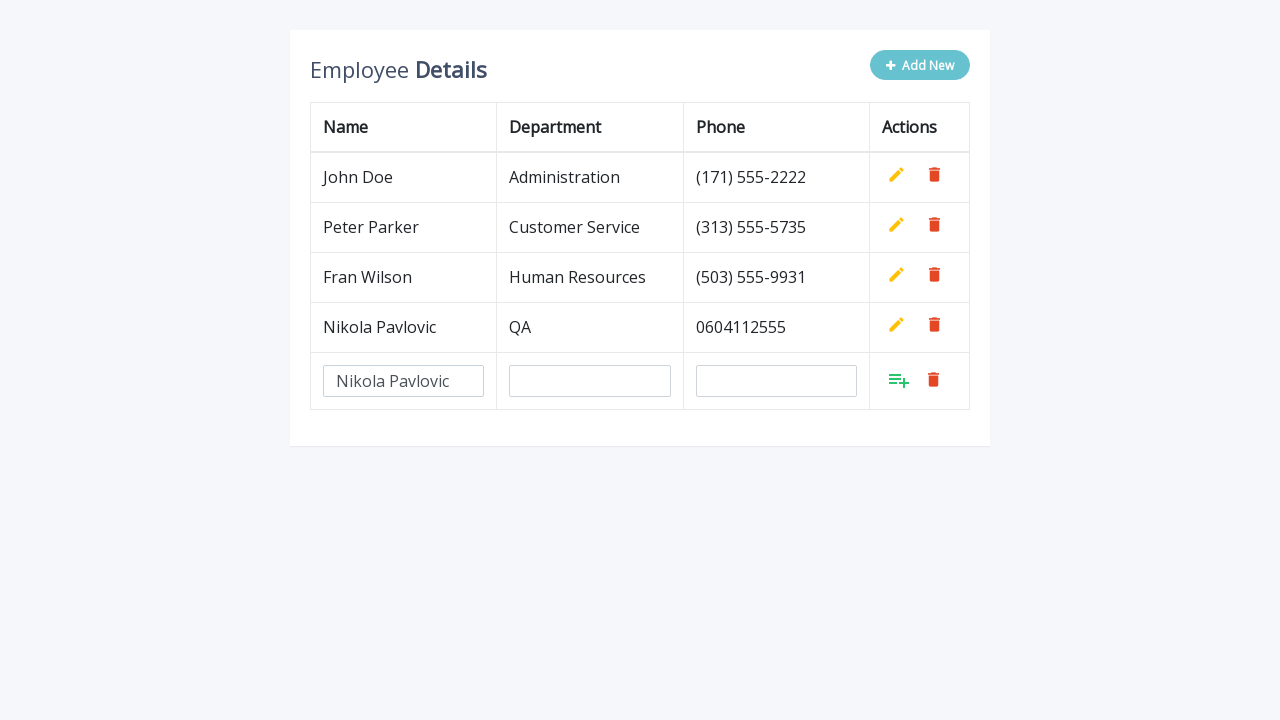

Filled department field with 'QA' on input[name='department']
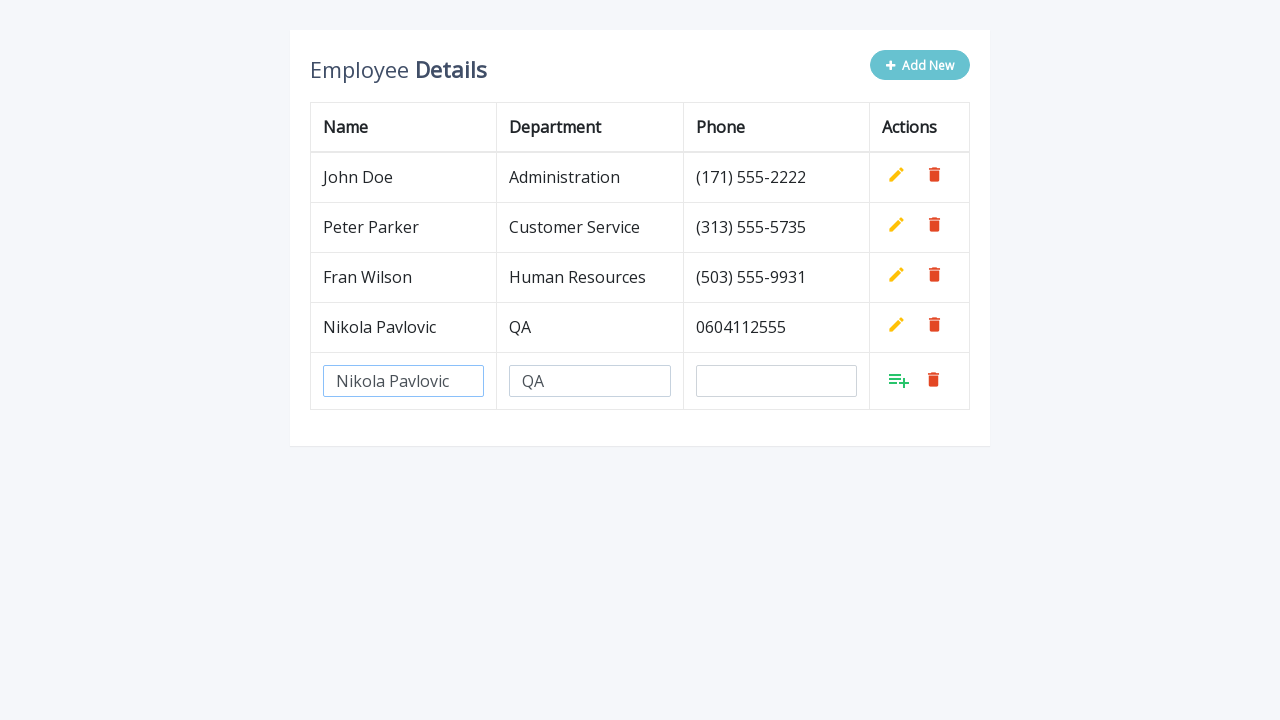

Filled phone field with '0604112555' on input[name='phone']
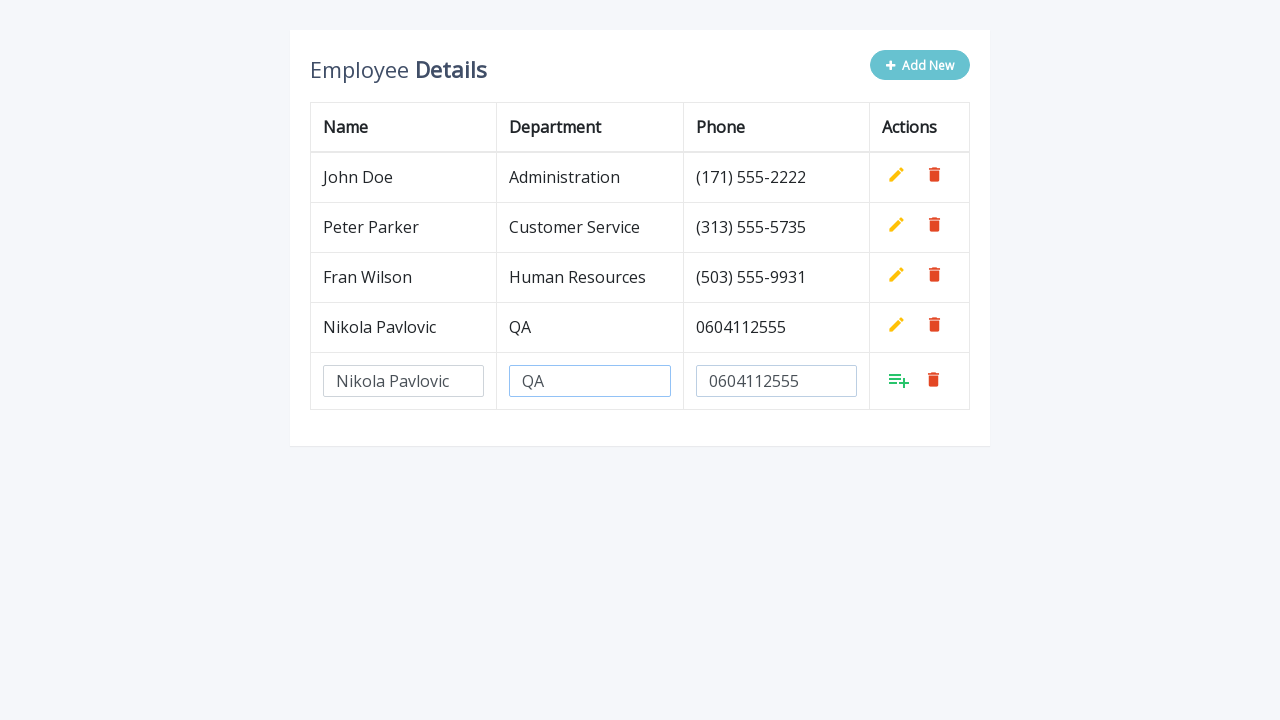

Clicked add/confirm button to confirm new row entry at (899, 380) on xpath=//tr[last()]//a[@class = 'add']
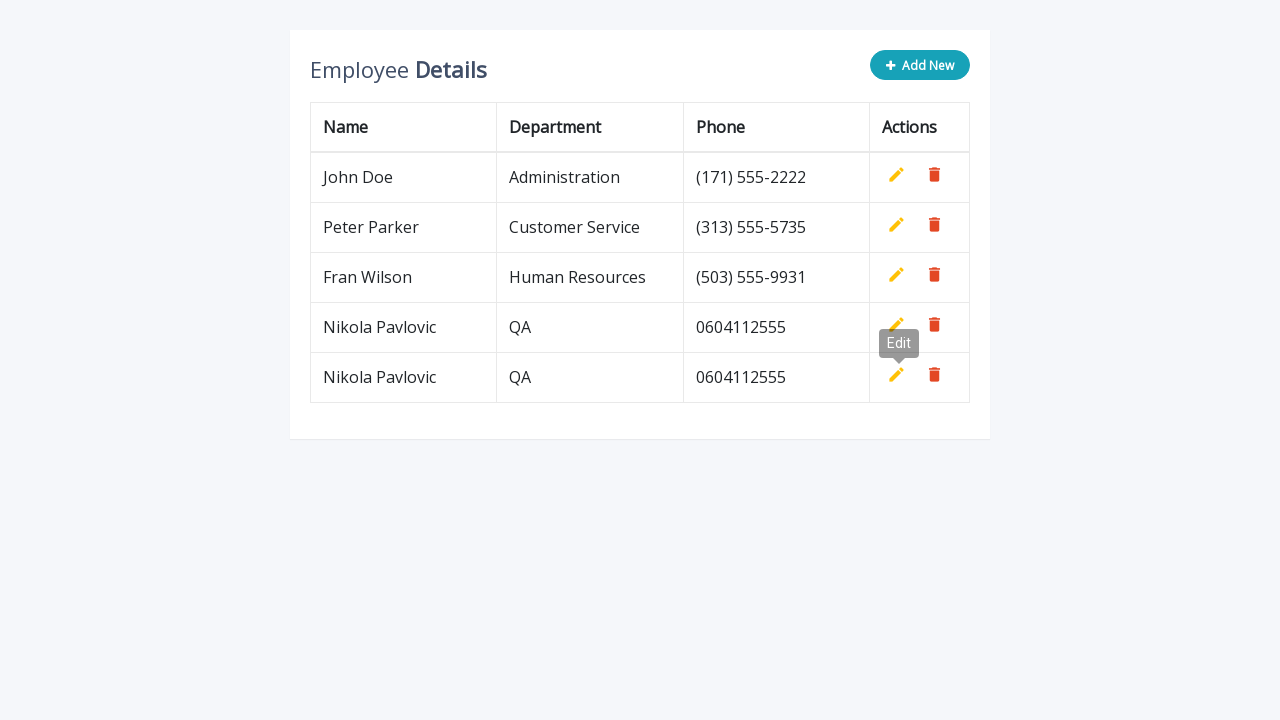

Waited 500ms before next iteration
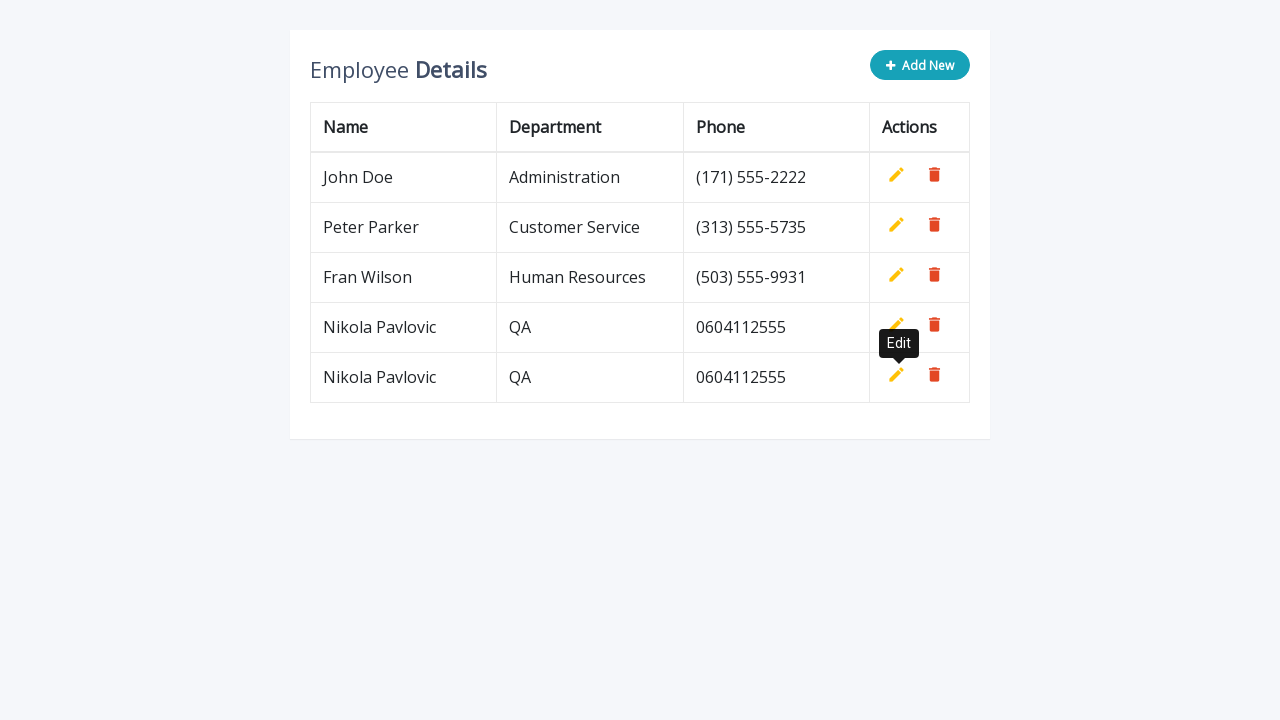

Clicked 'Add New' button to add a new table row at (920, 65) on .add-new
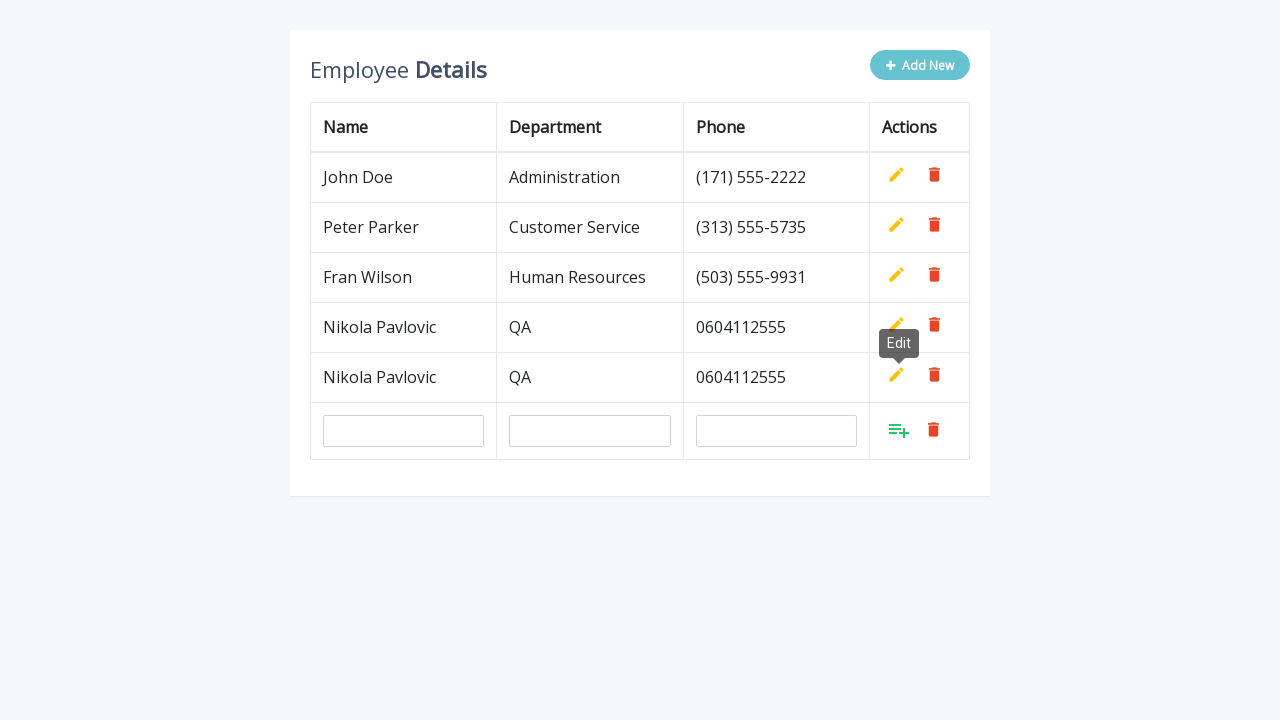

Filled name field with 'Nikola Pavlovic' on input[name='name']
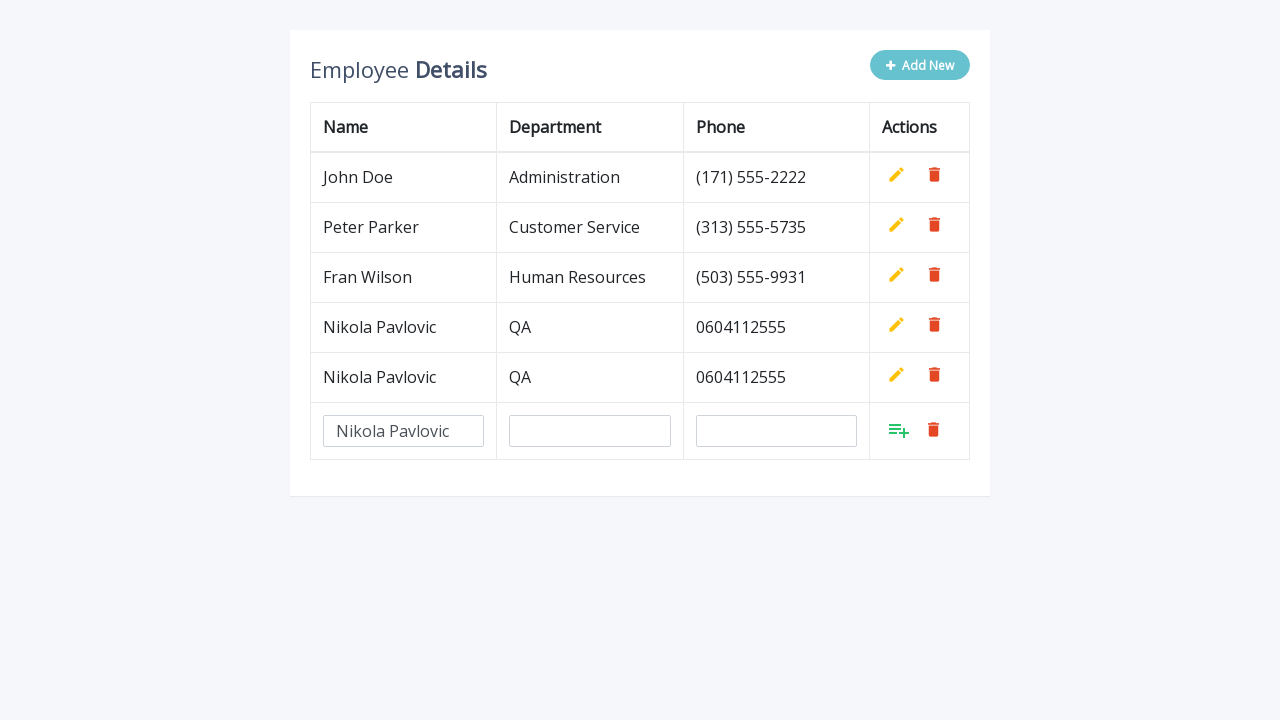

Filled department field with 'QA' on input[name='department']
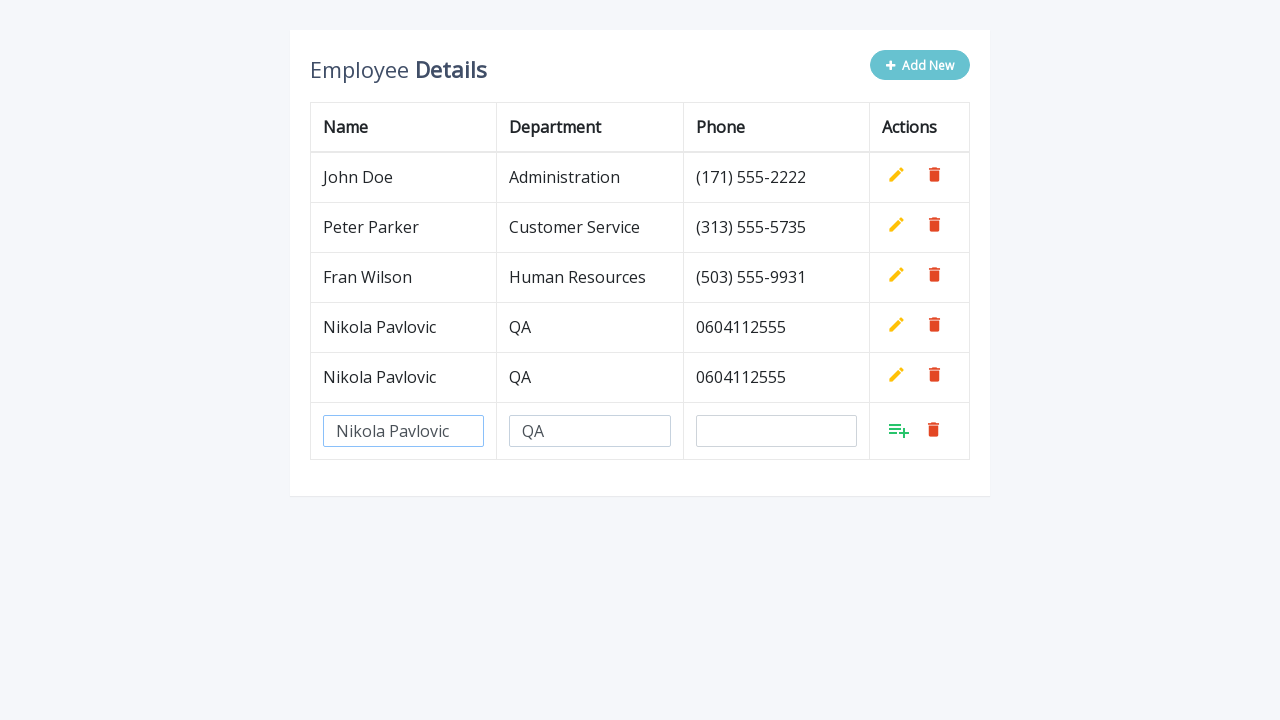

Filled phone field with '0604112555' on input[name='phone']
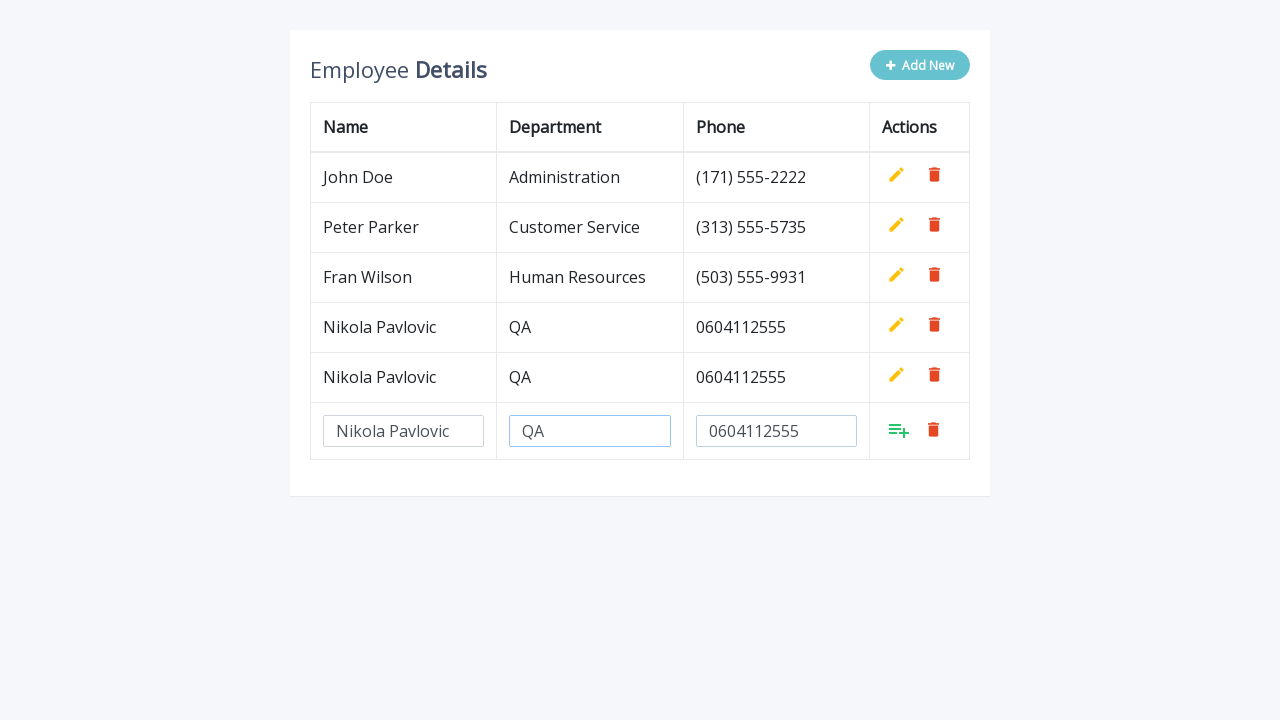

Clicked add/confirm button to confirm new row entry at (899, 430) on xpath=//tr[last()]//a[@class = 'add']
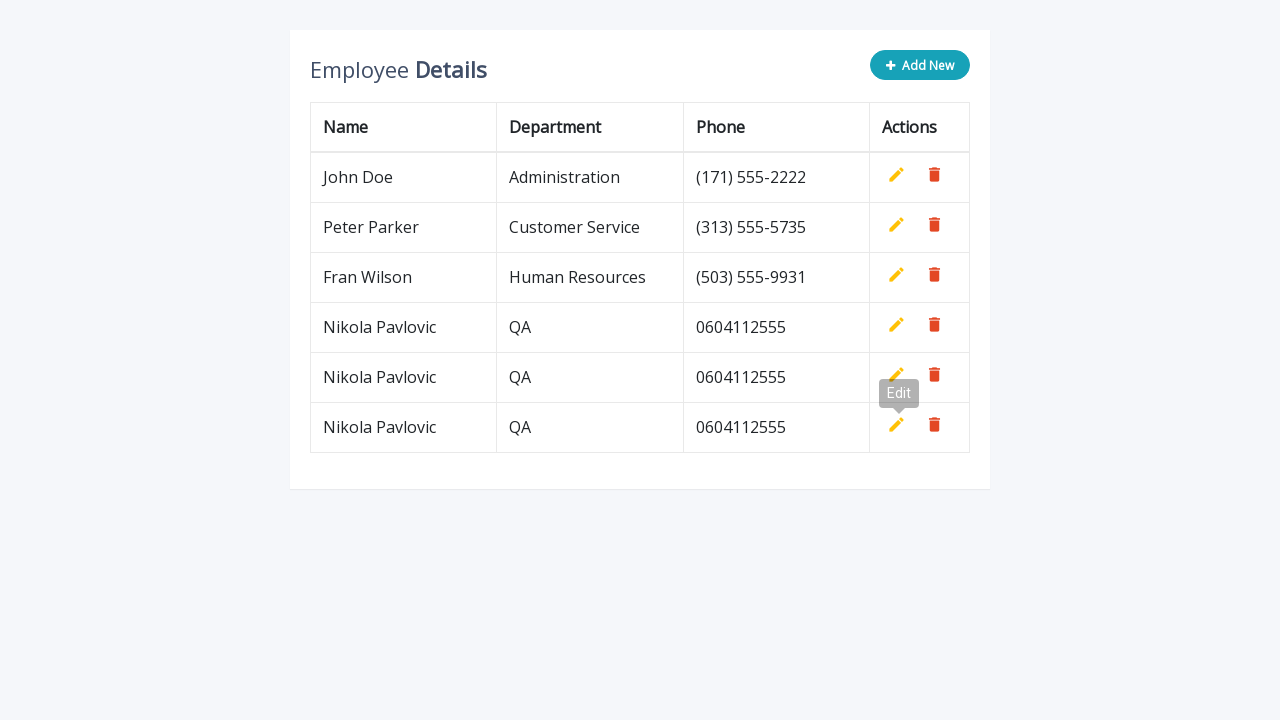

Waited 500ms before next iteration
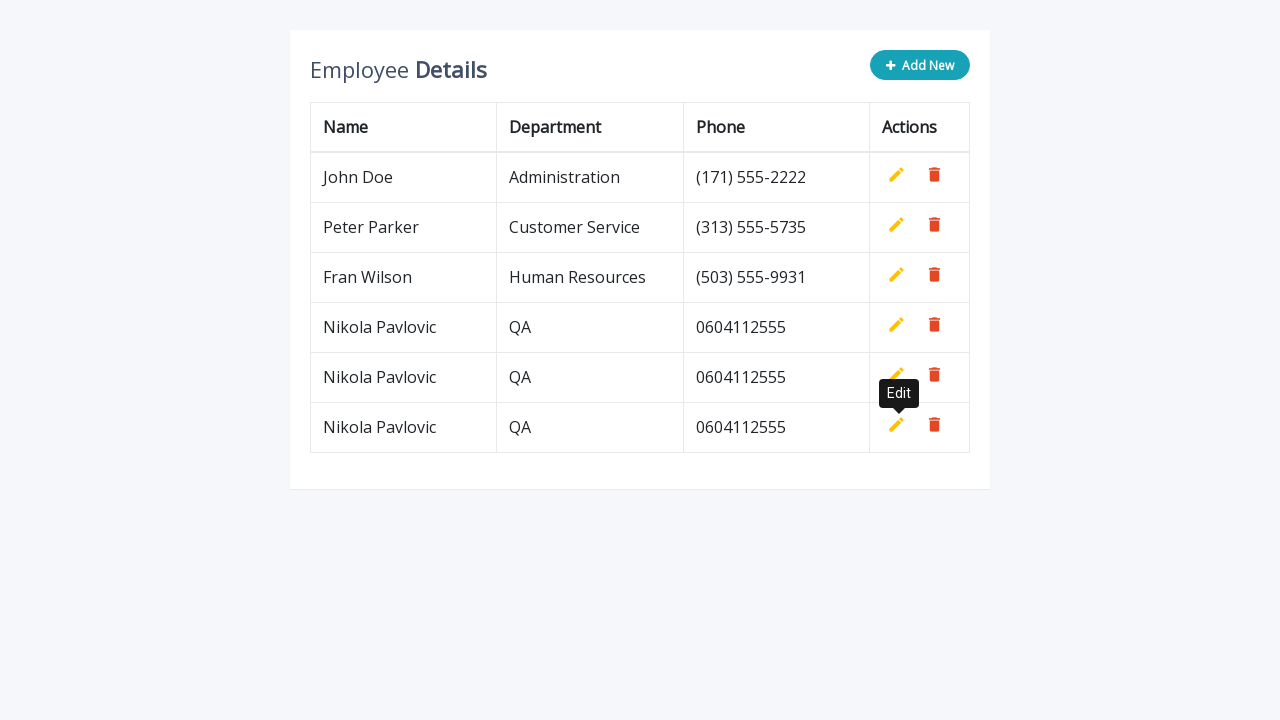

Clicked 'Add New' button to add a new table row at (920, 65) on .add-new
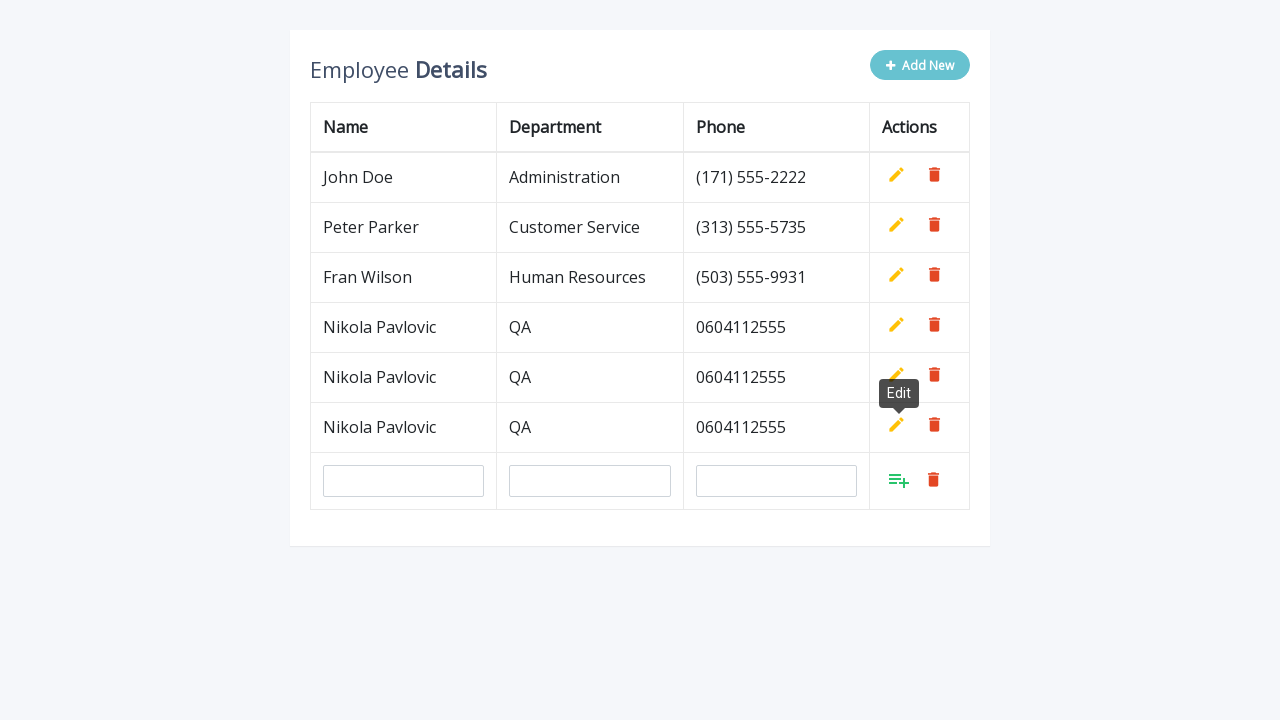

Filled name field with 'Nikola Pavlovic' on input[name='name']
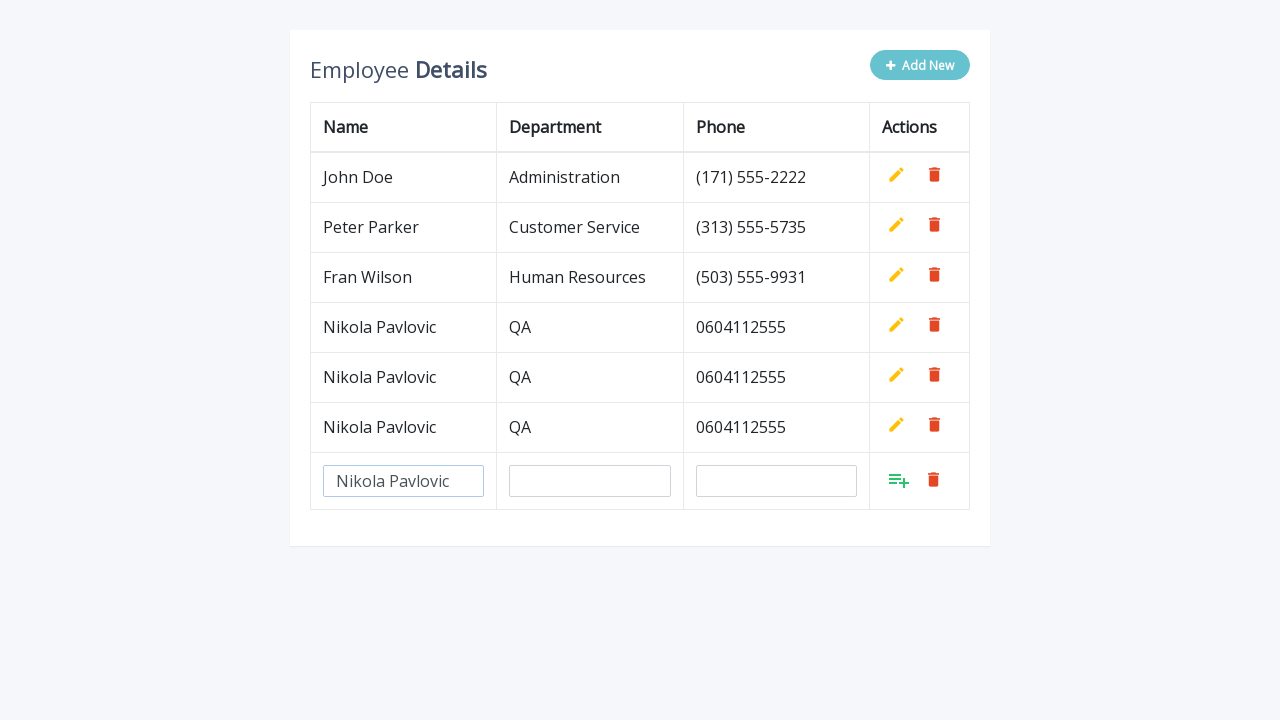

Filled department field with 'QA' on input[name='department']
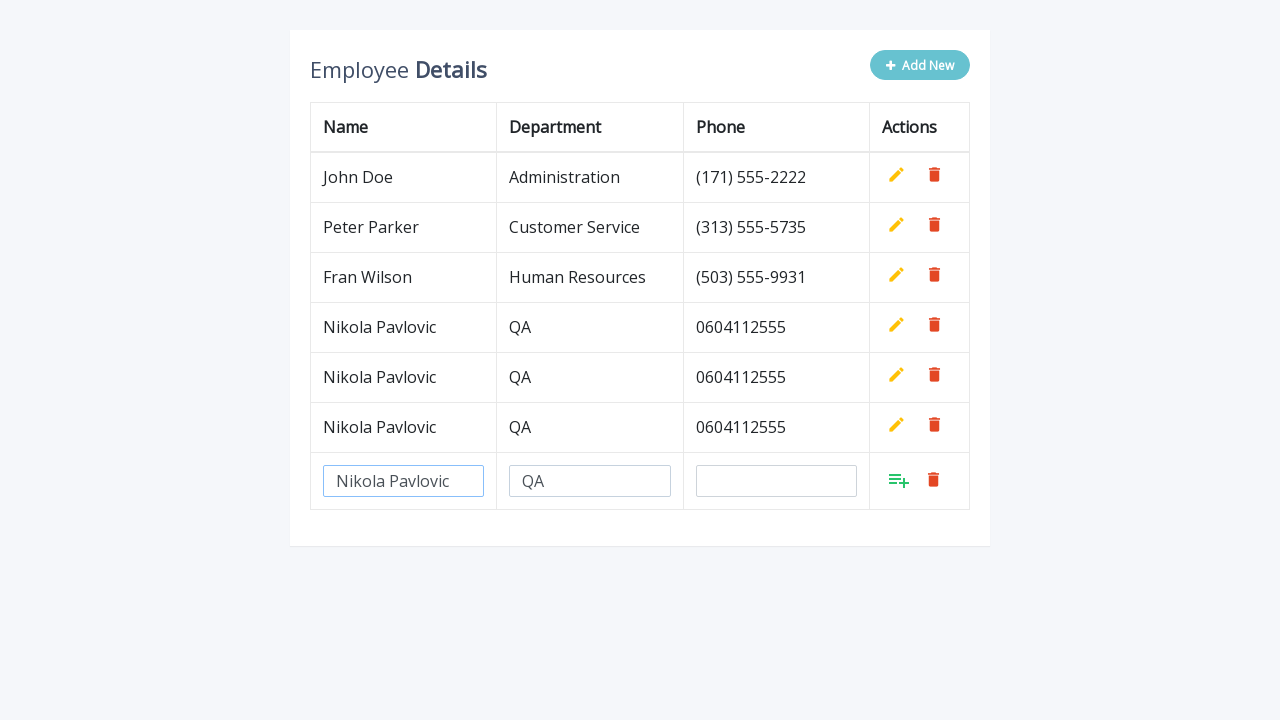

Filled phone field with '0604112555' on input[name='phone']
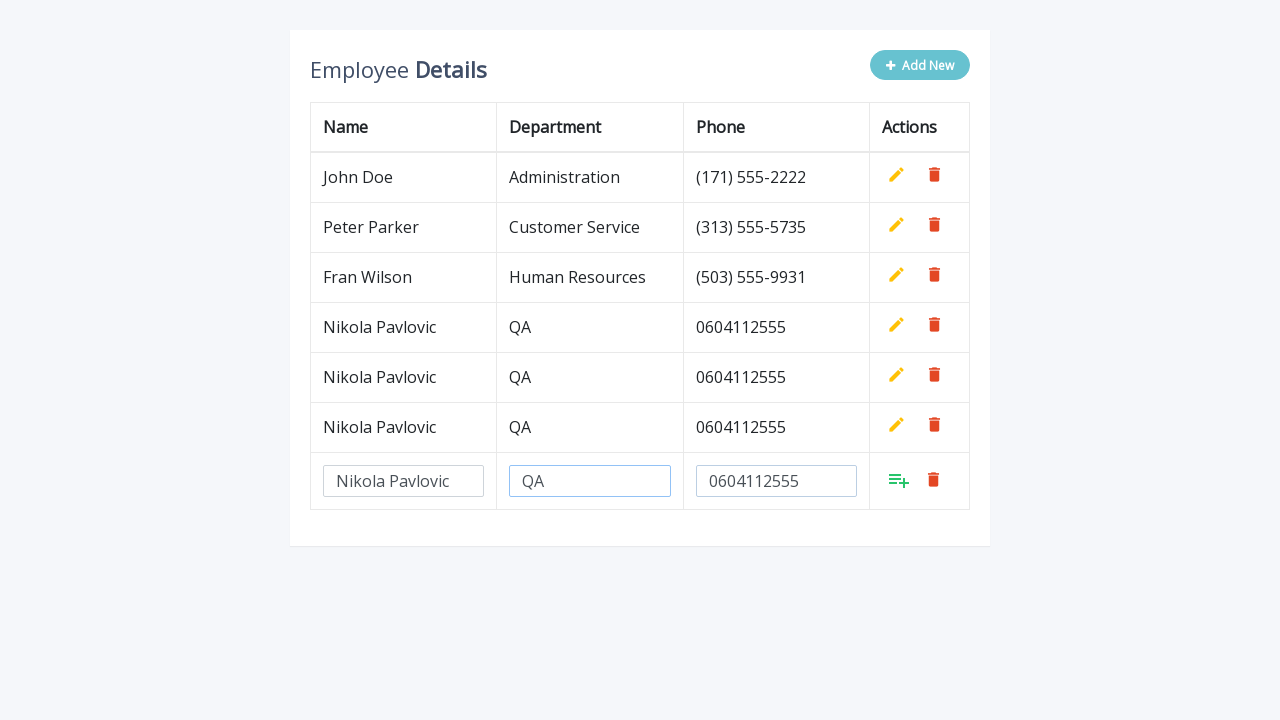

Clicked add/confirm button to confirm new row entry at (899, 480) on xpath=//tr[last()]//a[@class = 'add']
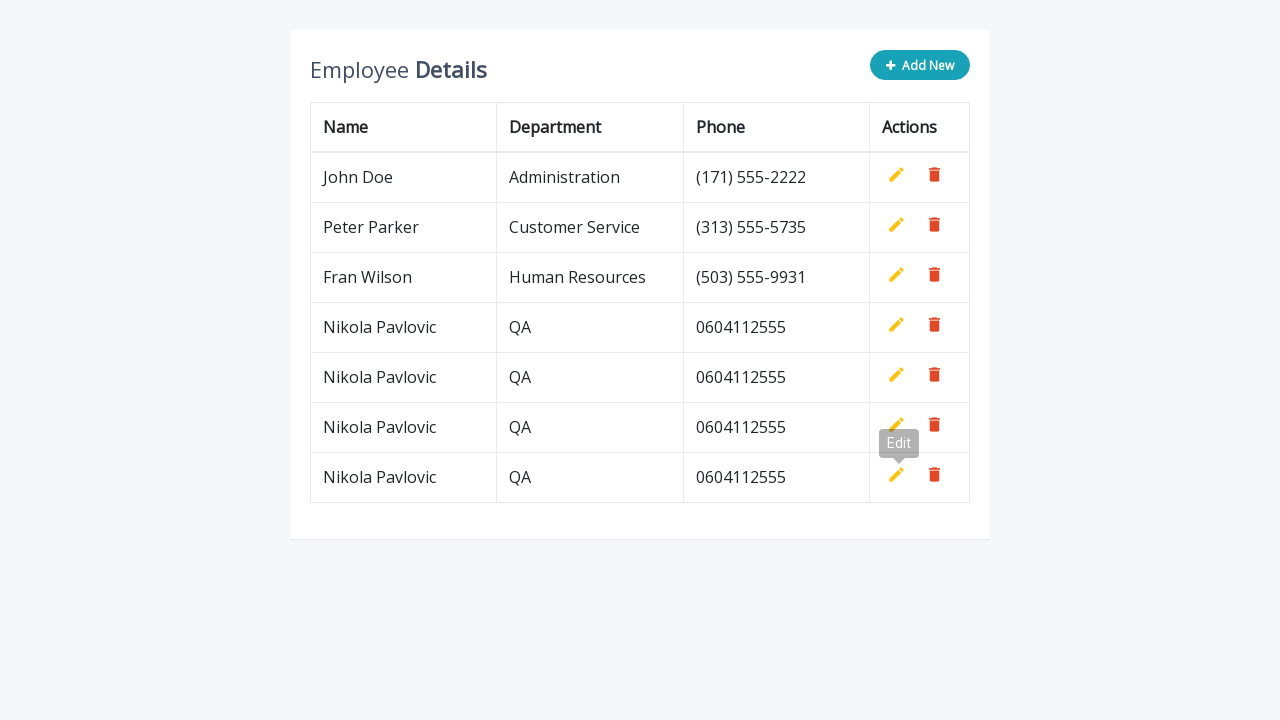

Waited 500ms before next iteration
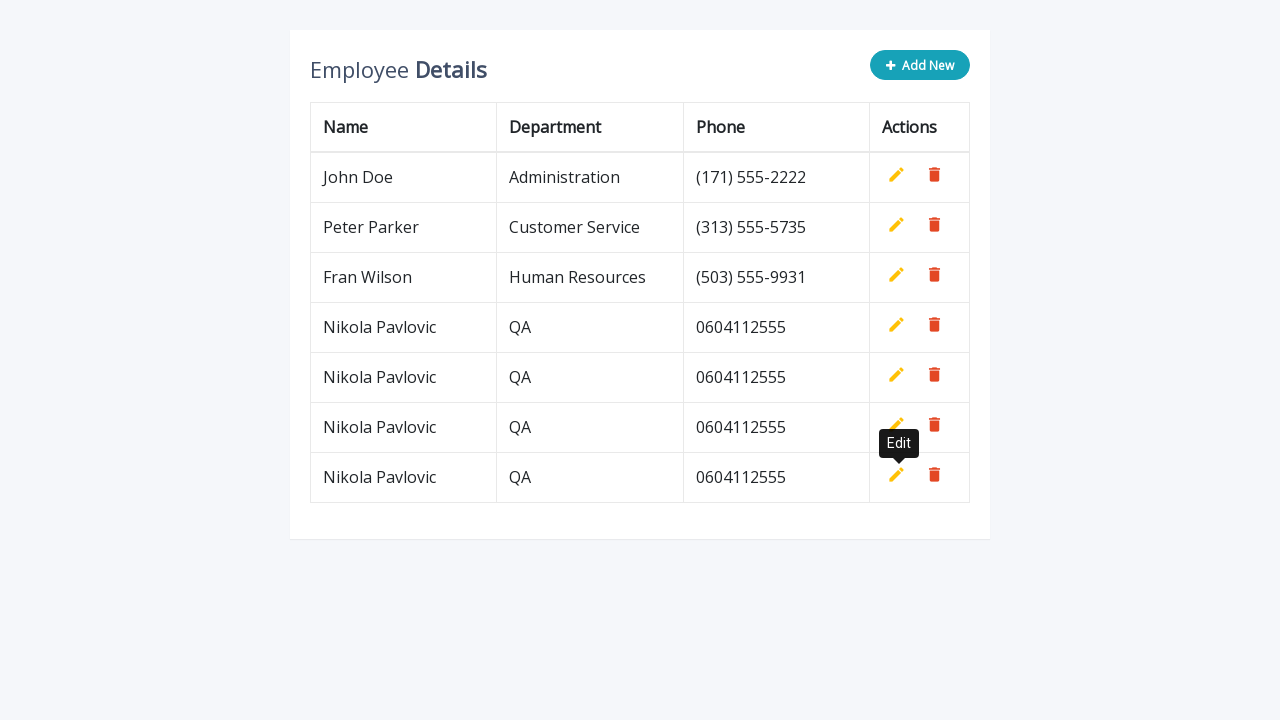

Clicked 'Add New' button to add a new table row at (920, 65) on .add-new
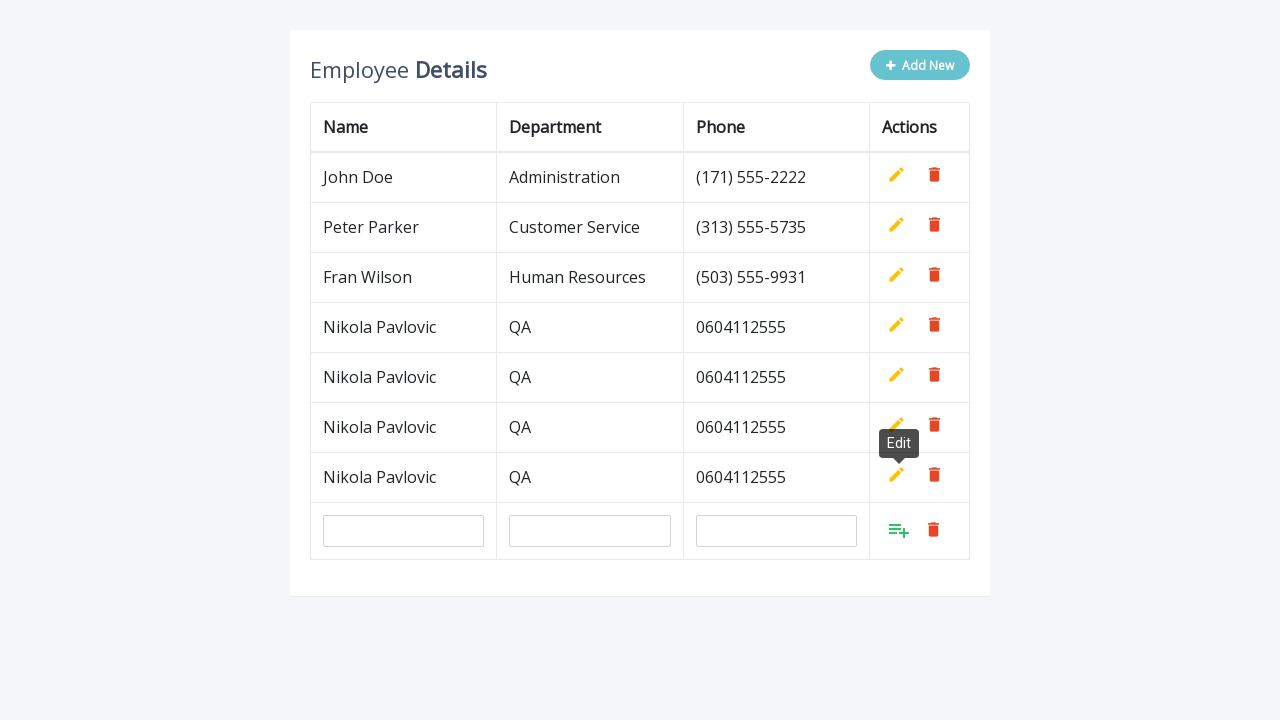

Filled name field with 'Nikola Pavlovic' on input[name='name']
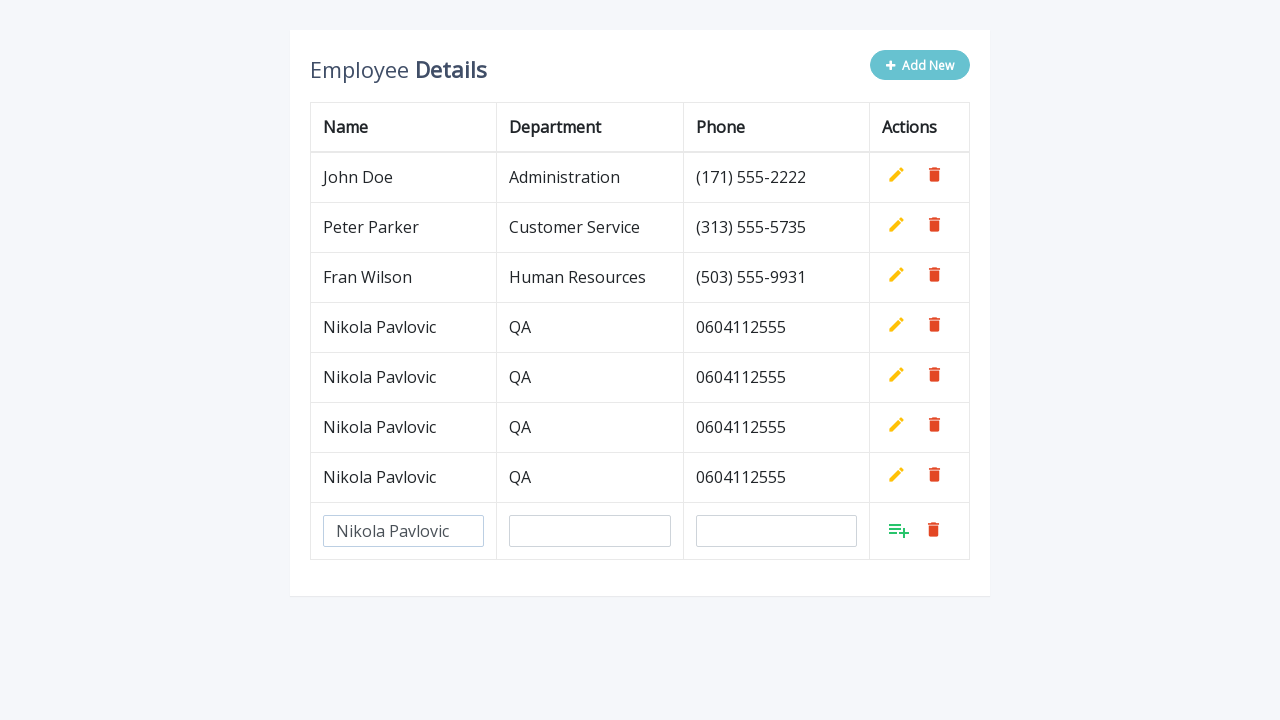

Filled department field with 'QA' on input[name='department']
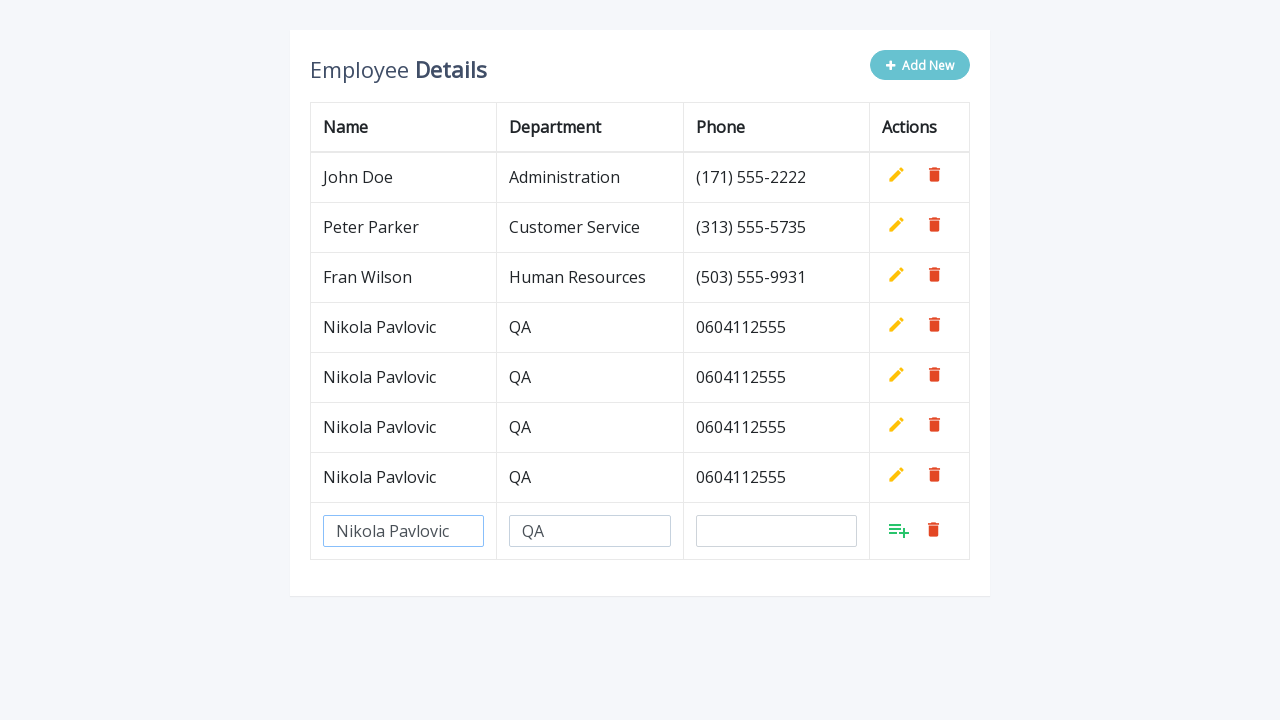

Filled phone field with '0604112555' on input[name='phone']
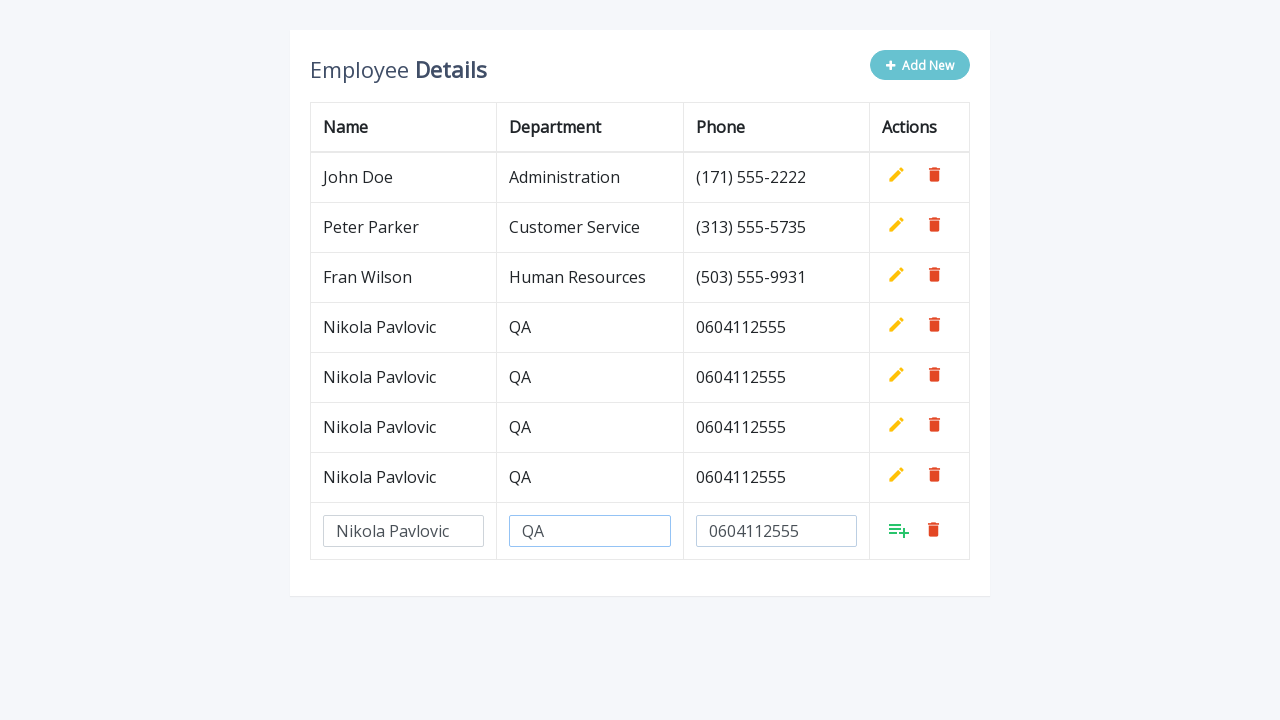

Clicked add/confirm button to confirm new row entry at (899, 530) on xpath=//tr[last()]//a[@class = 'add']
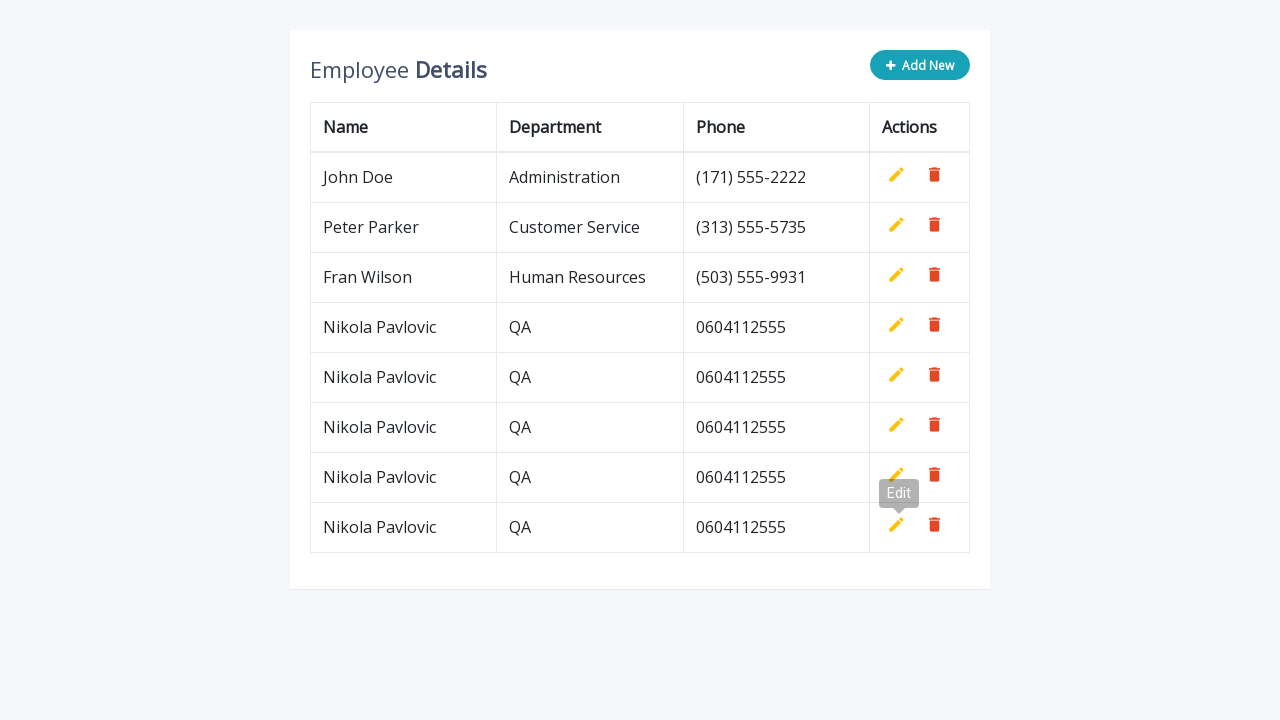

Waited 500ms before next iteration
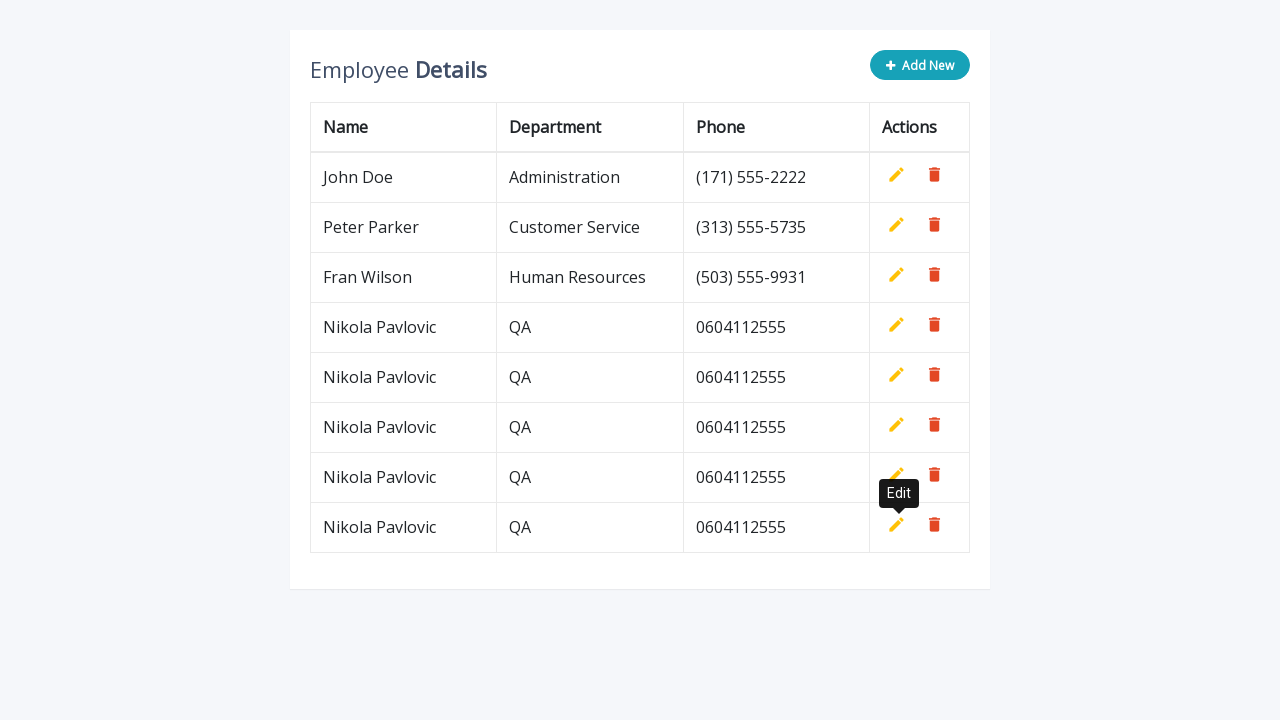

Final wait of 3000ms before test completion
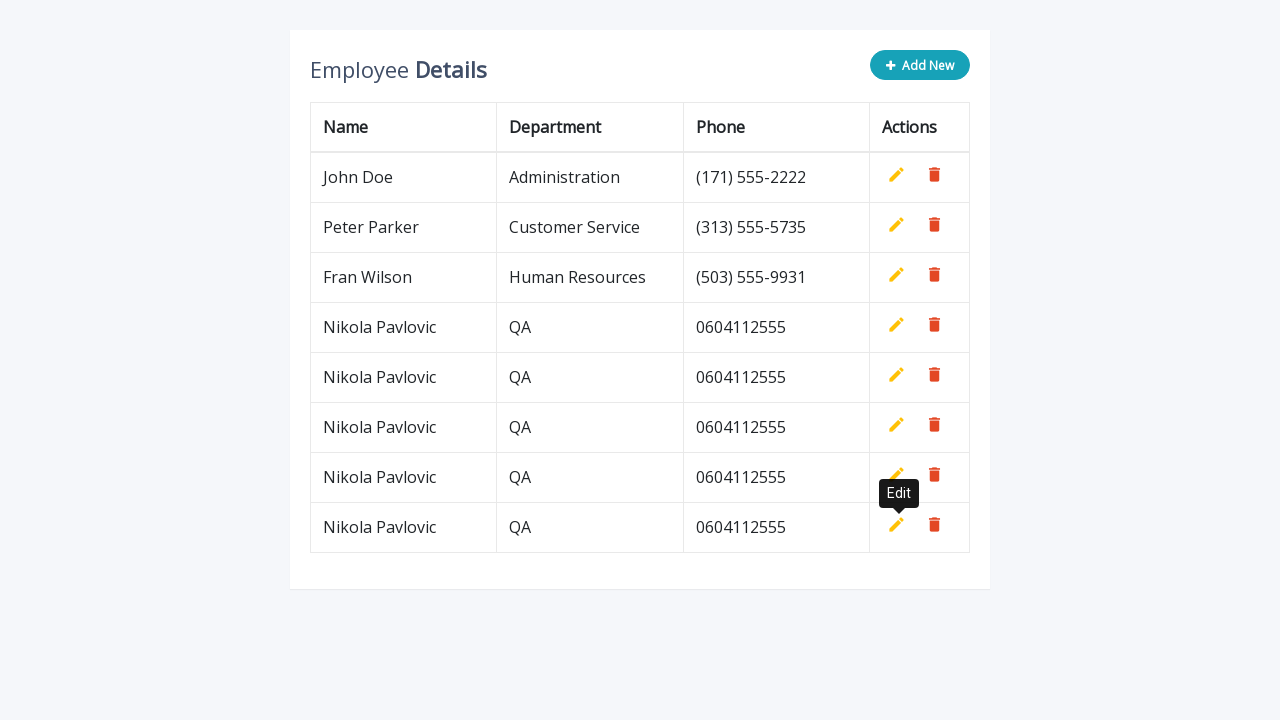

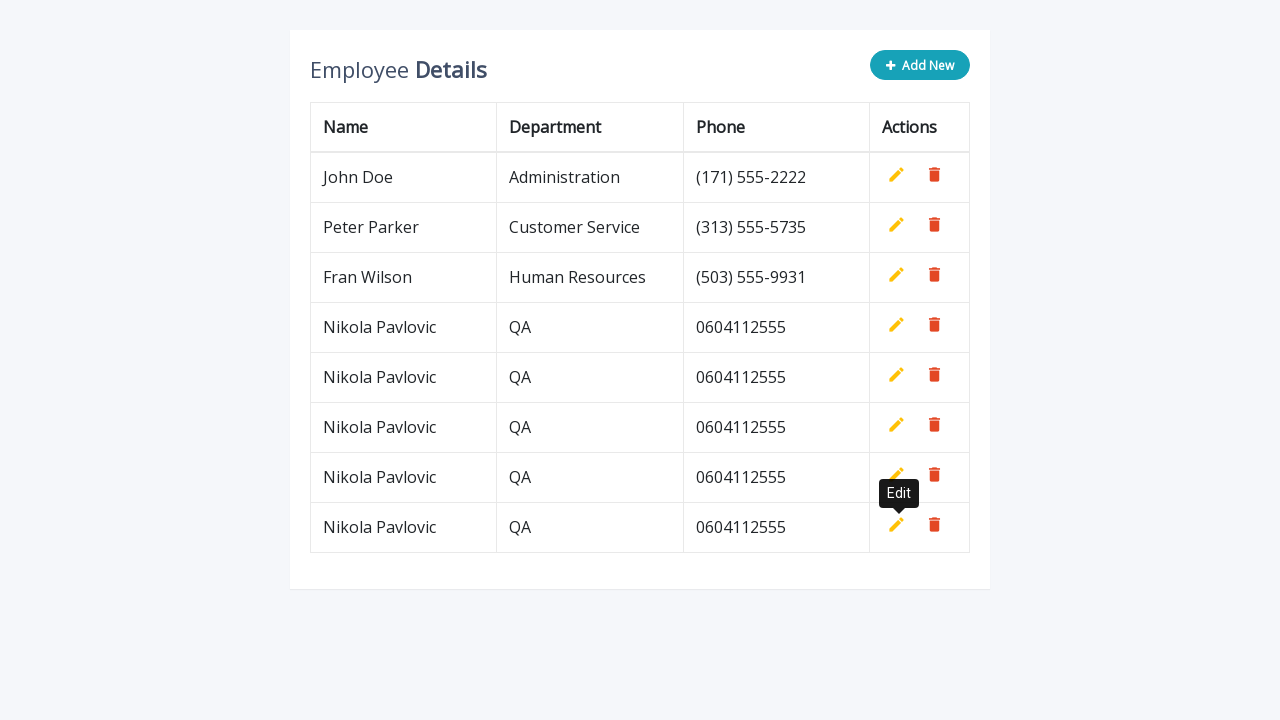